Fills out a Google Form with personal information fields (first name, last name, phone number, email, home address, and feedback message) and submits it.

Starting URL: https://docs.google.com/forms/d/e/1FAIpQLScV0DvomCjJGqGo6bJvAlcJiYp5GYFxjLojszsszUmxdkTmew/viewform?usp=dialog

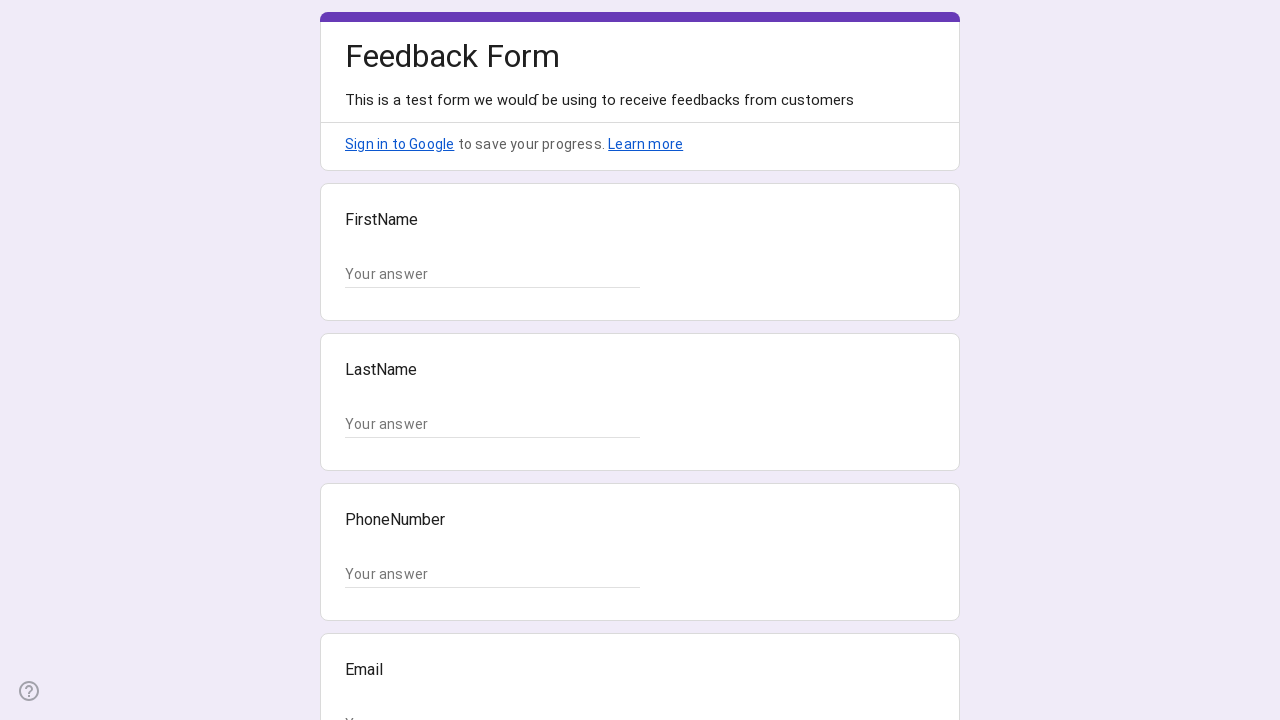

Filled FirstName field with 'Marcus' on internal:label="FirstName"i
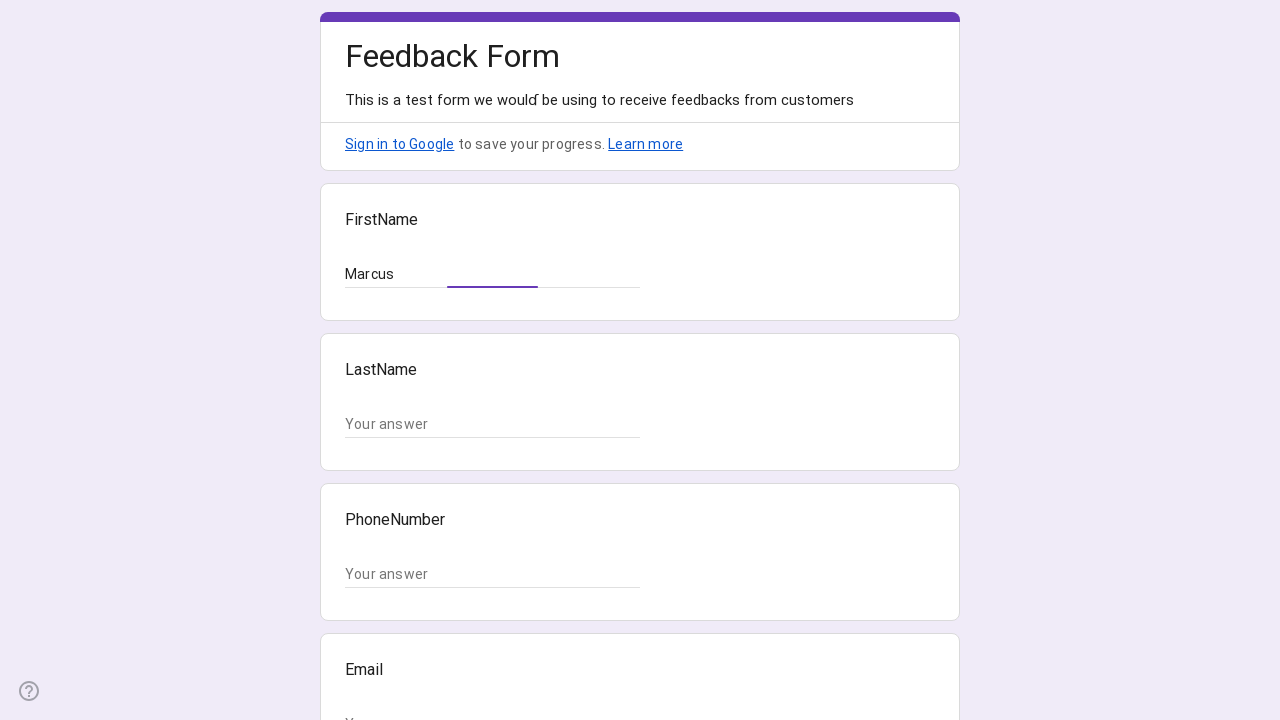

Filled LastName field with 'Thompson' on internal:label="LastName"i
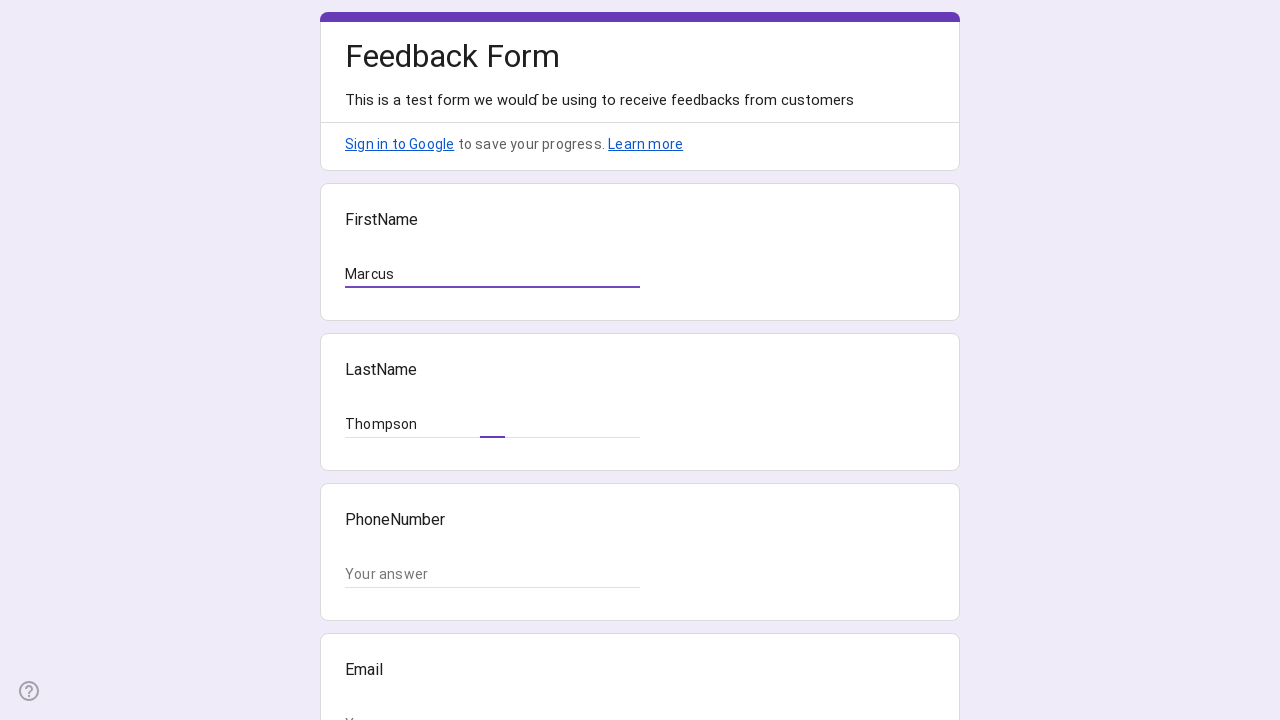

Filled PhoneNumber field with '5551234567' on internal:label="PhoneNumber"i
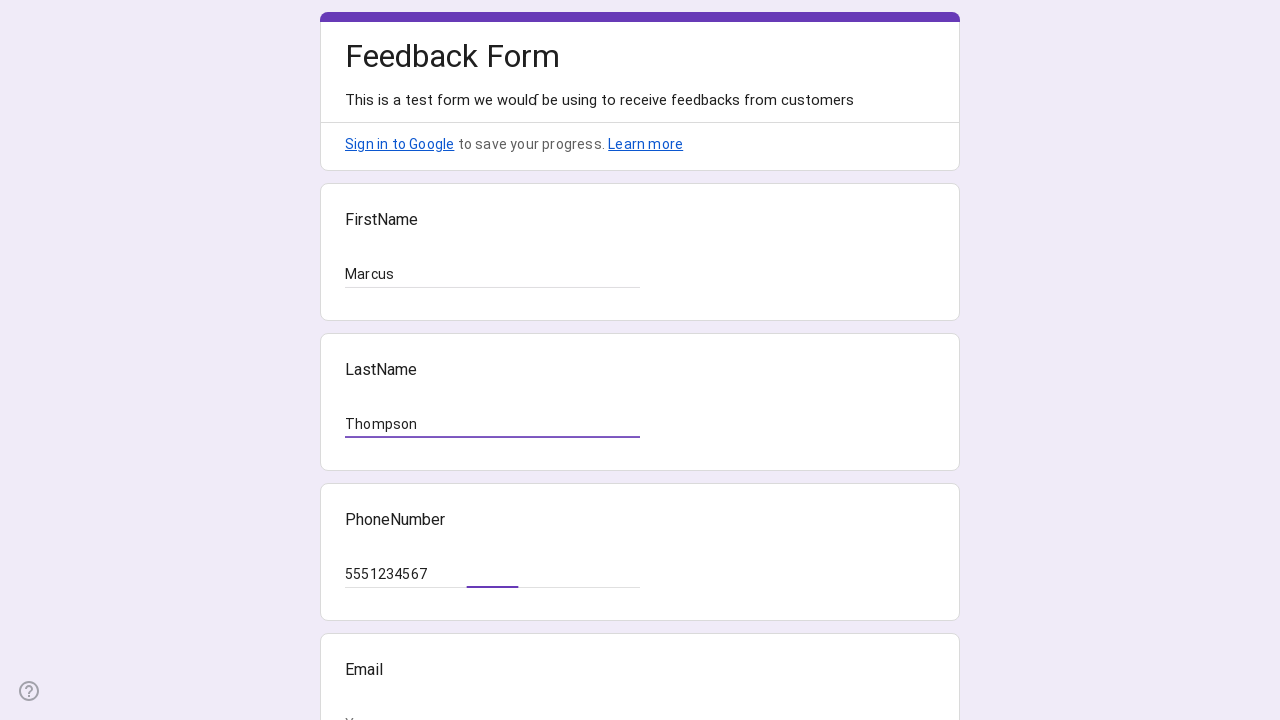

Filled Email field with 'marcus.thompson@example.com' on internal:label="Email"i
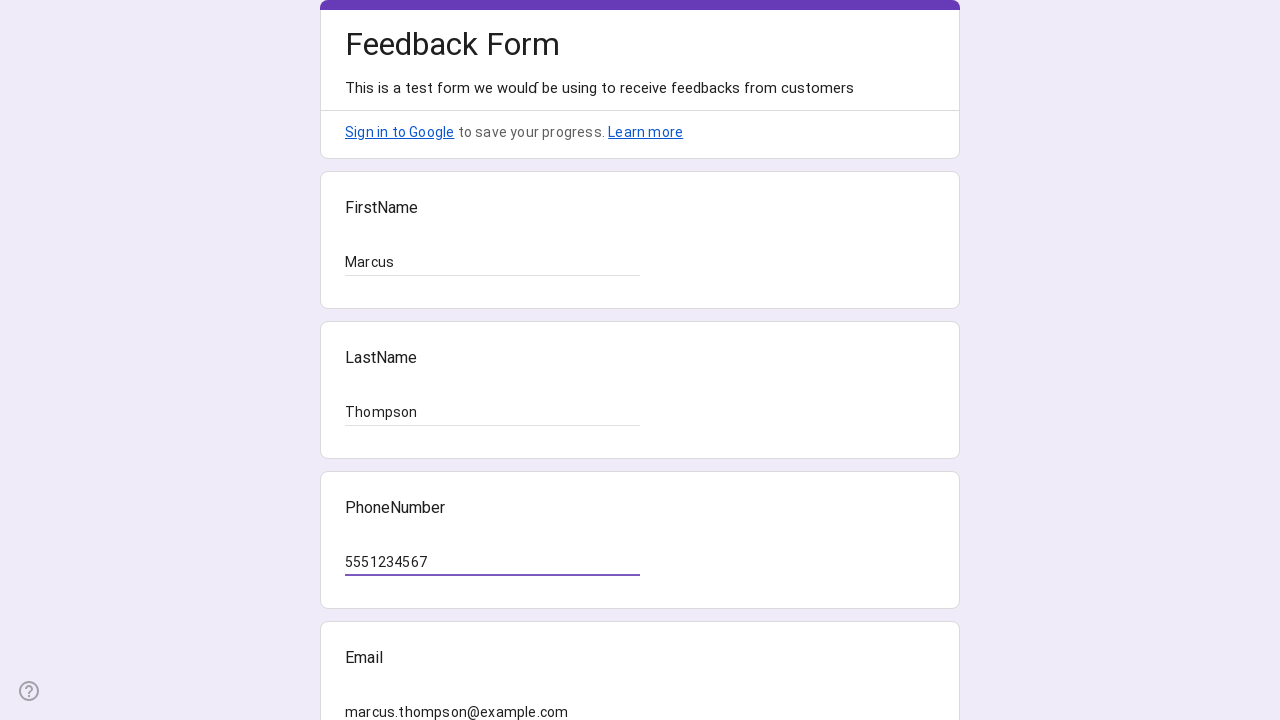

Filled HomeAddress field with '742 Evergreen Terrace, Springfield, IL 62701' on internal:label="HomeAddress"i
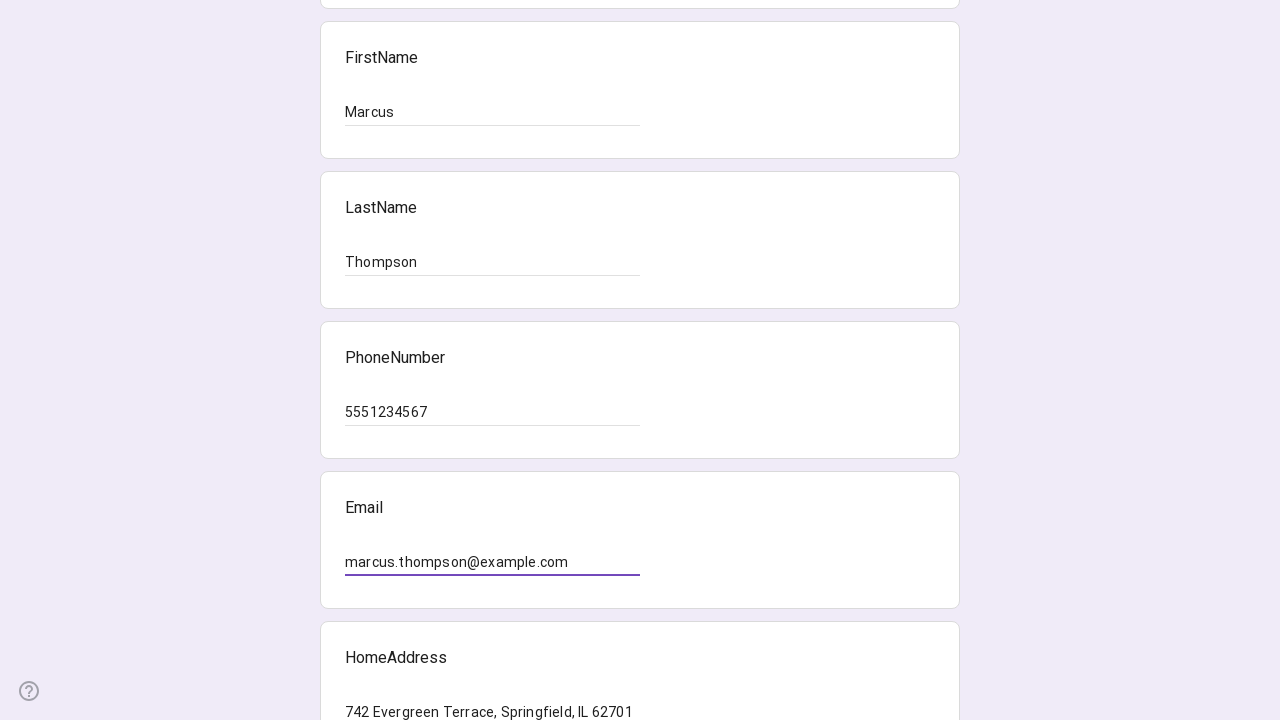

Filled FeedbackMessage field with 'This is a test feedback message for the form submission.' on internal:label="FeedbackMessage"i
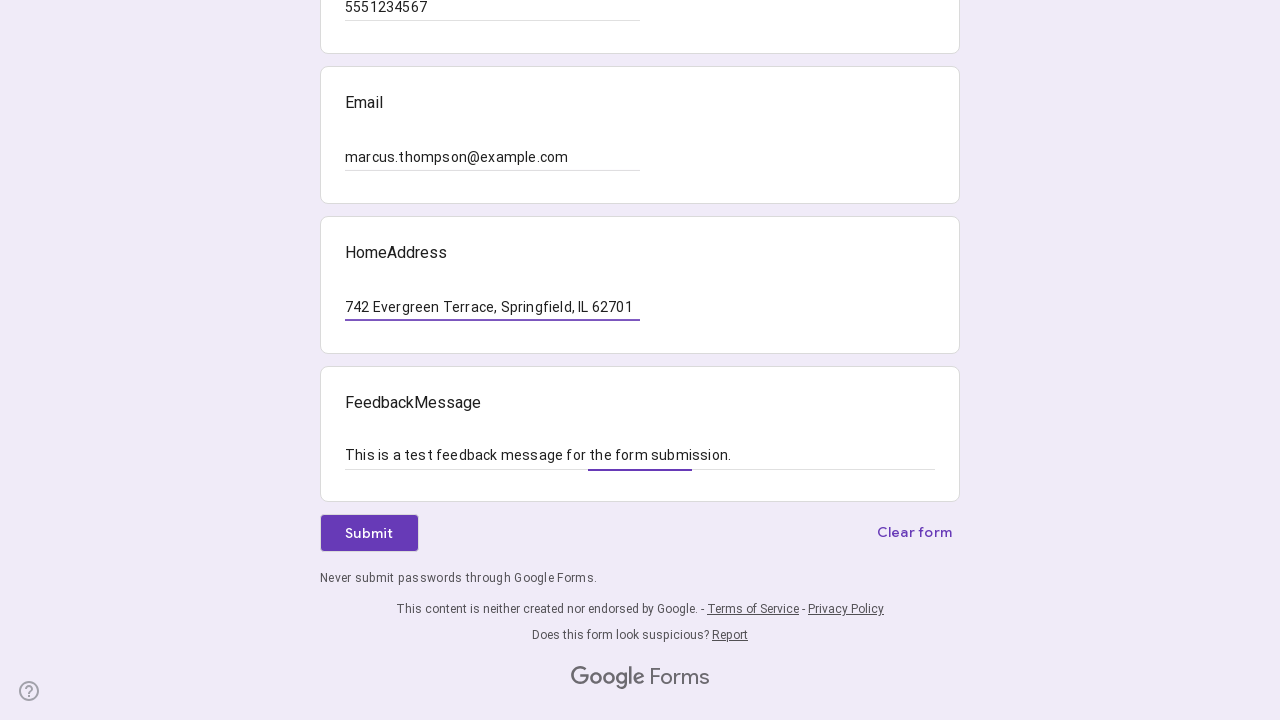

Clicked submit button to submit the Google Form at (369, 533) on internal:role=button[name="submit"i]
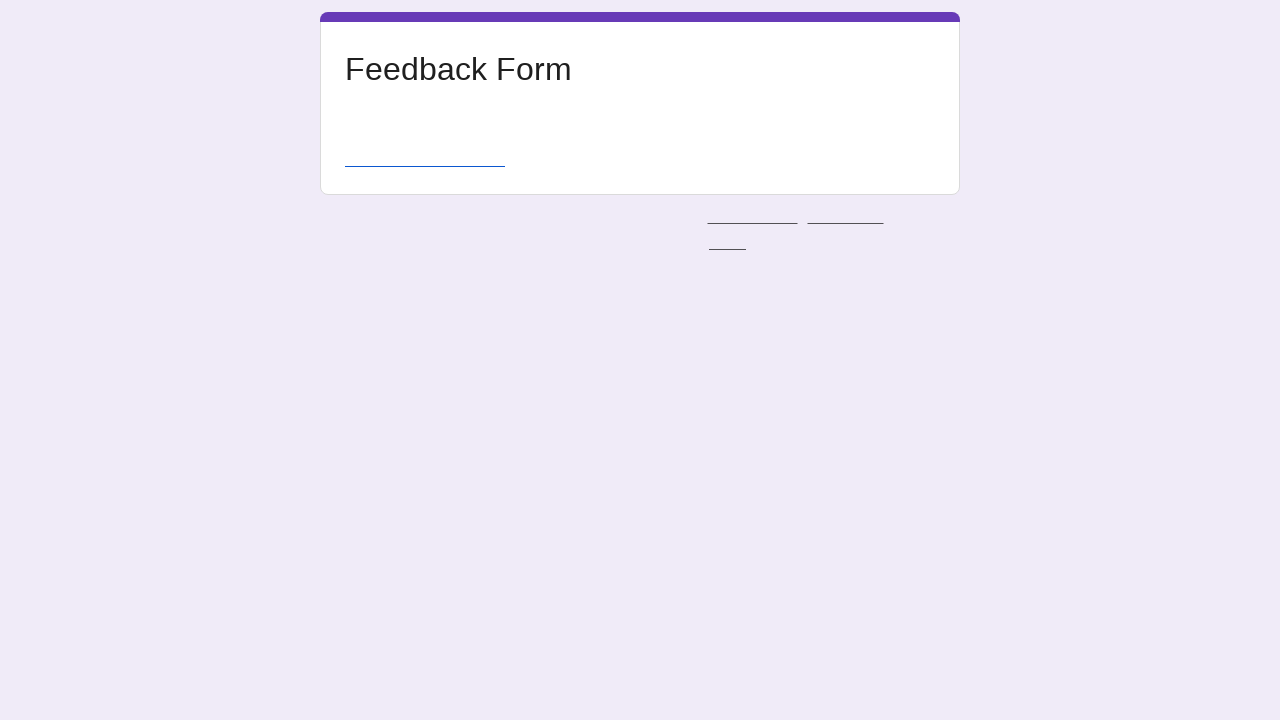

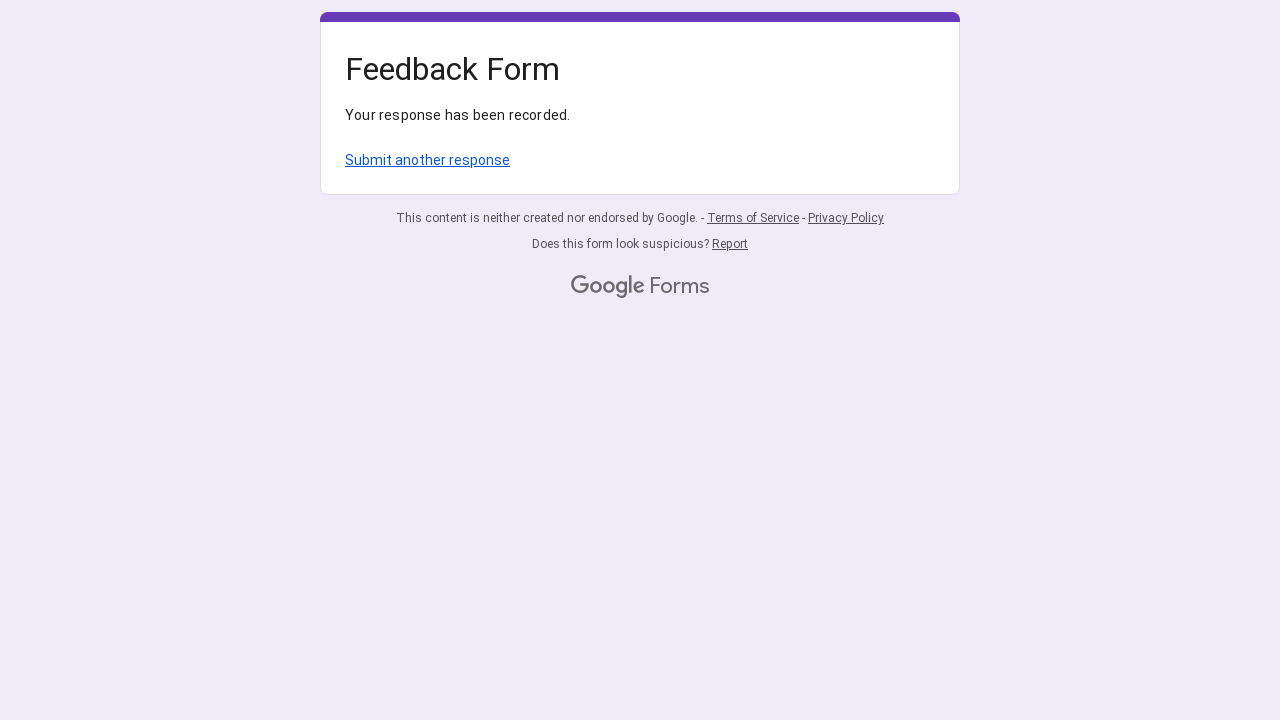